Tests key application pages including events, directory search, and people profile pages

Starting URL: http://events.flinders.edu.au

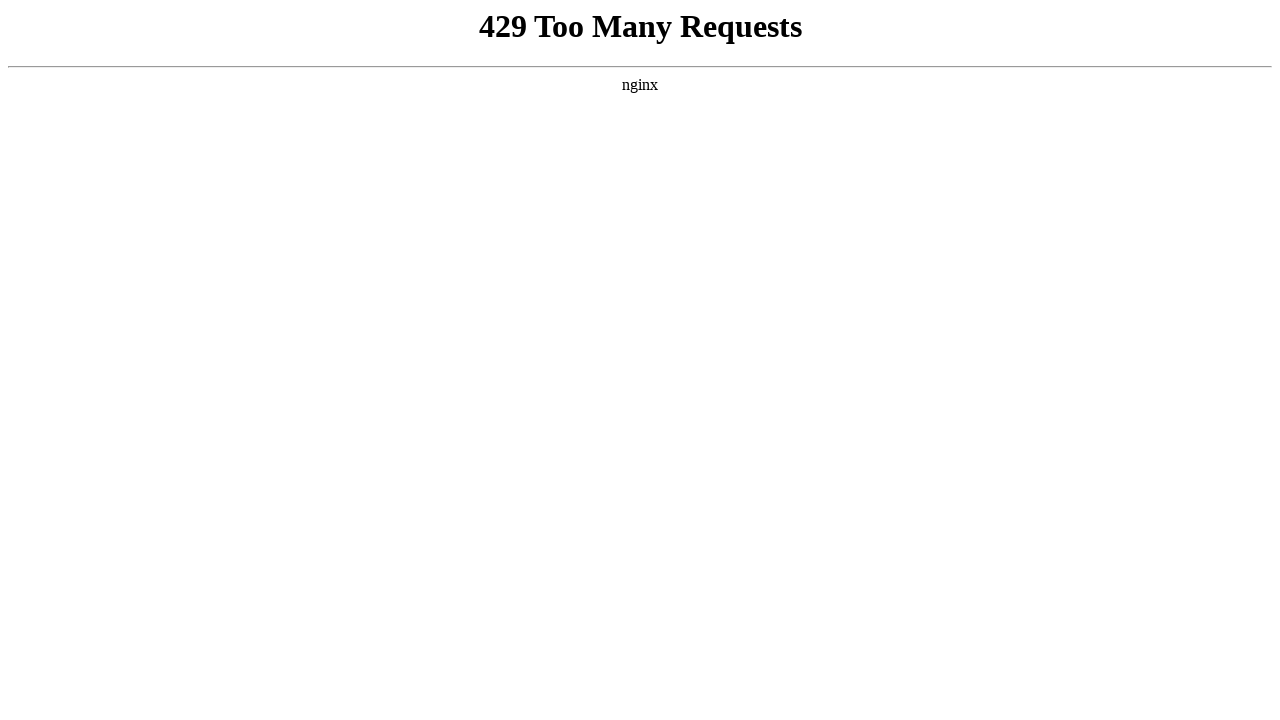

Navigated to directory search form page
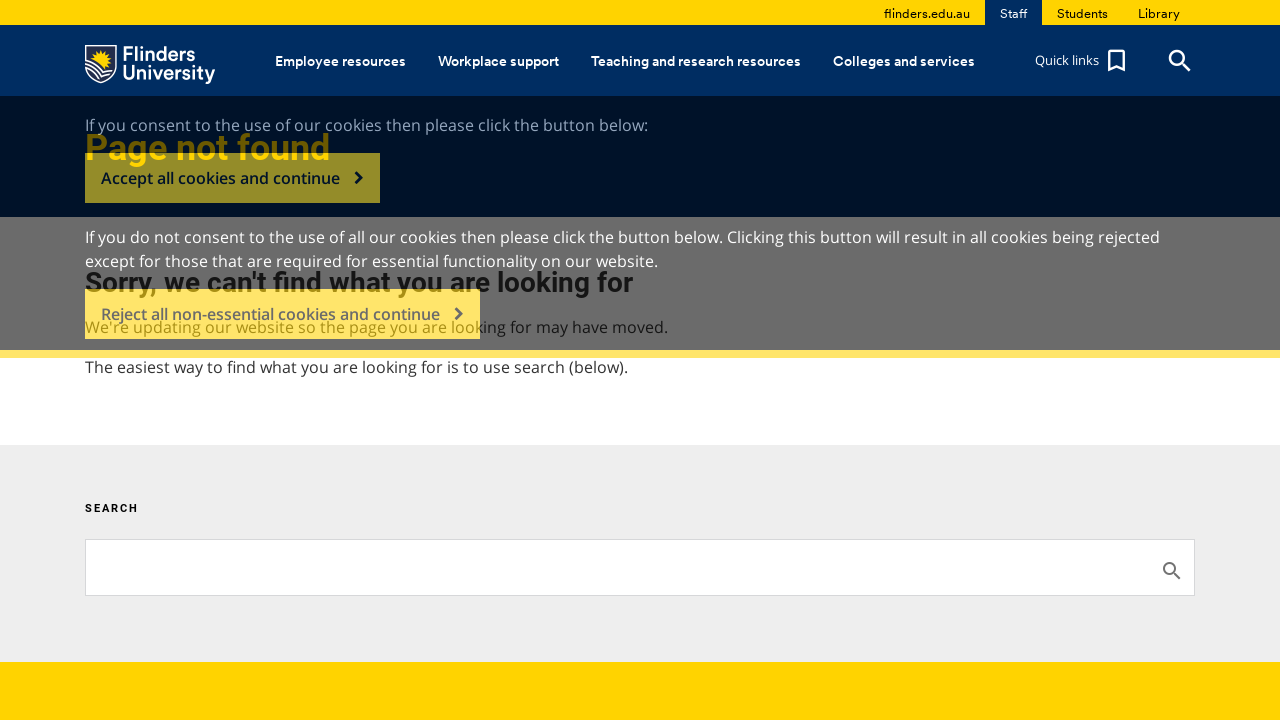

Directory search form page loaded
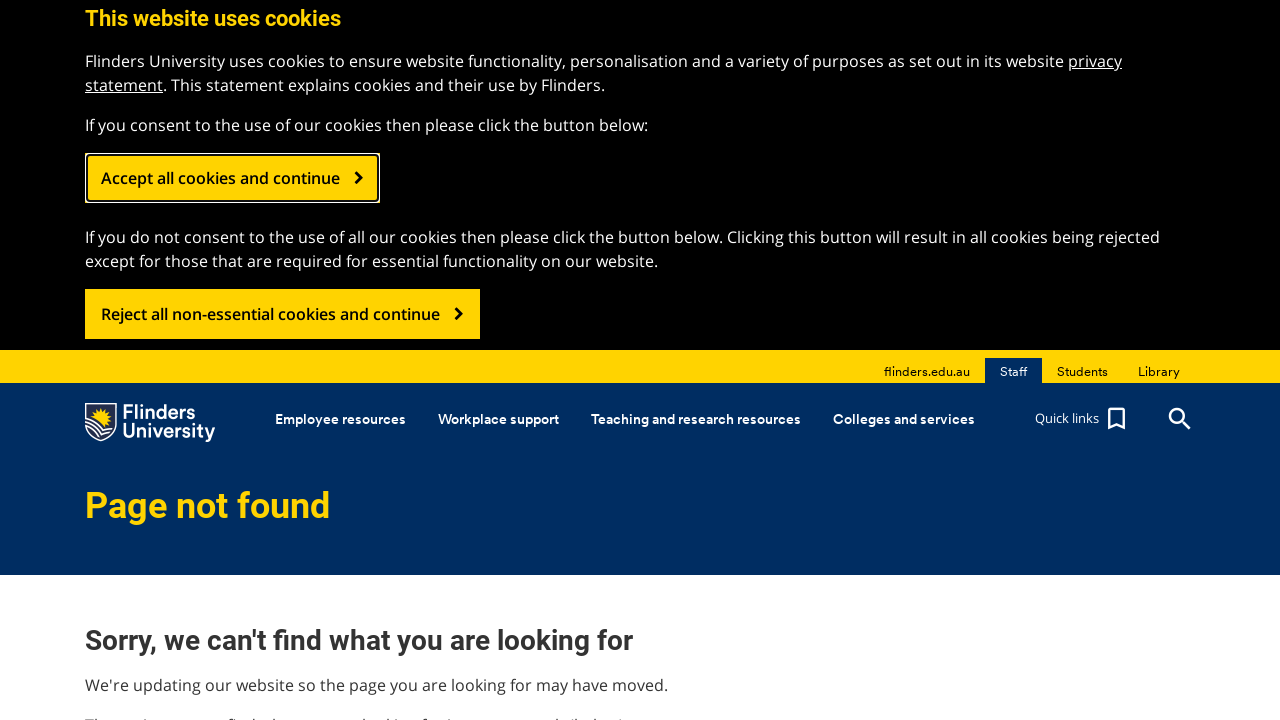

Navigated to people profile page for John Roddick
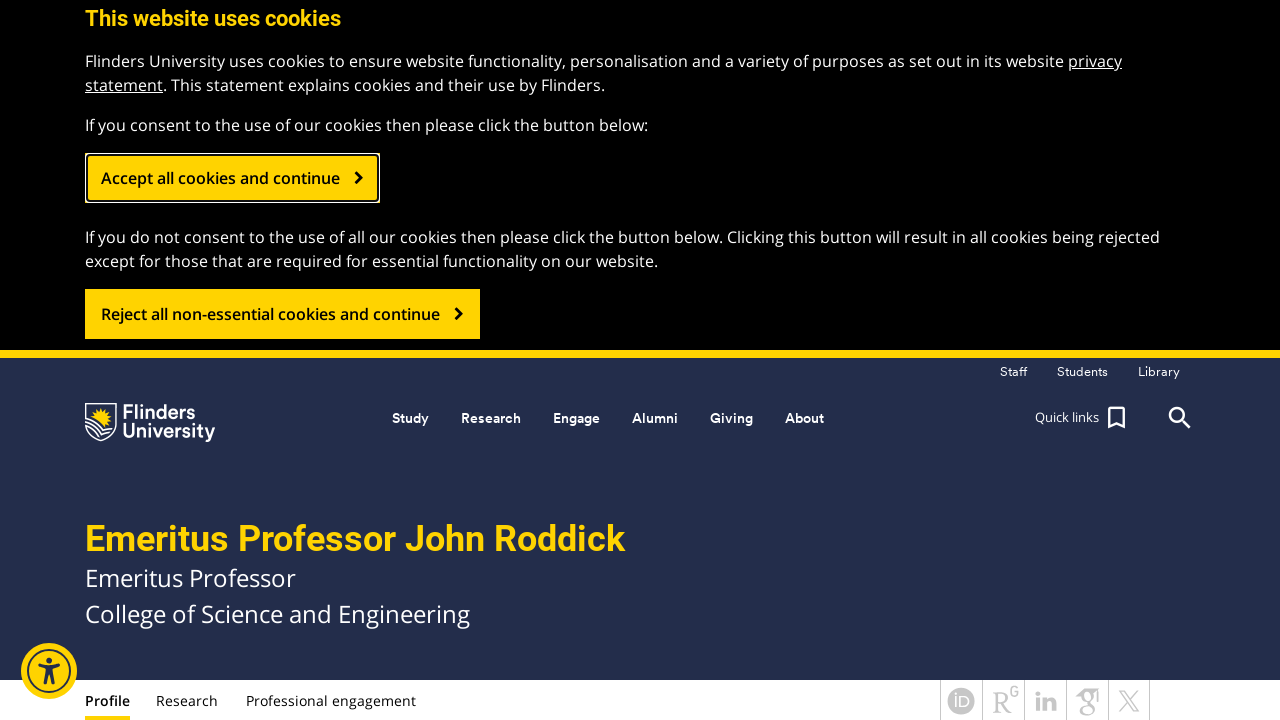

People profile page loaded
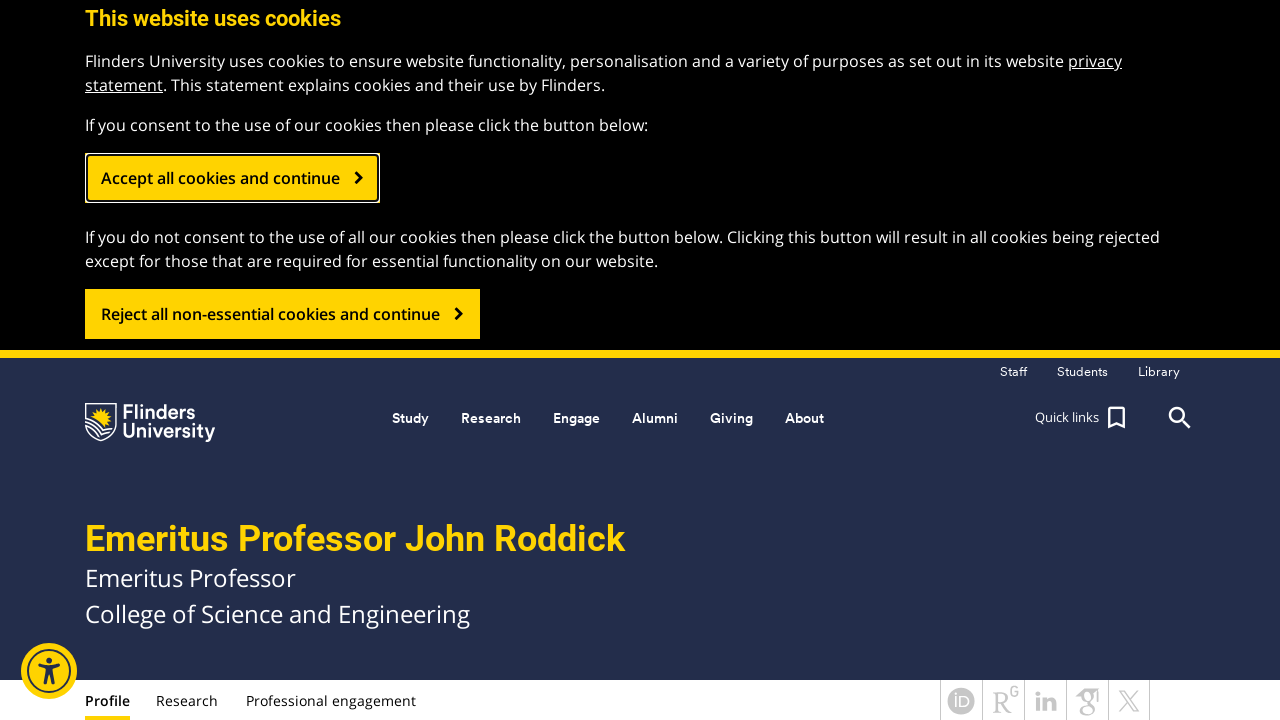

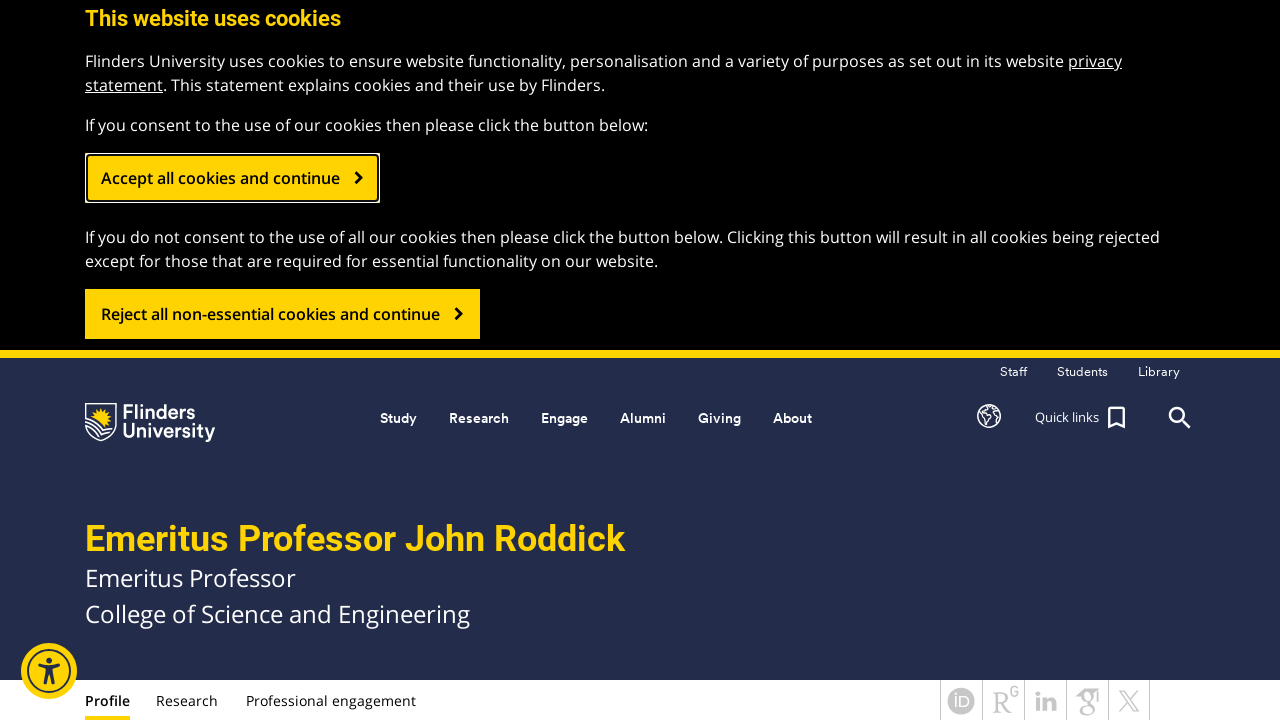